Tests alert handling functionality by clicking on a button that triggers a JavaScript alert and verifying the alert text

Starting URL: http://automationbykrishna.com/

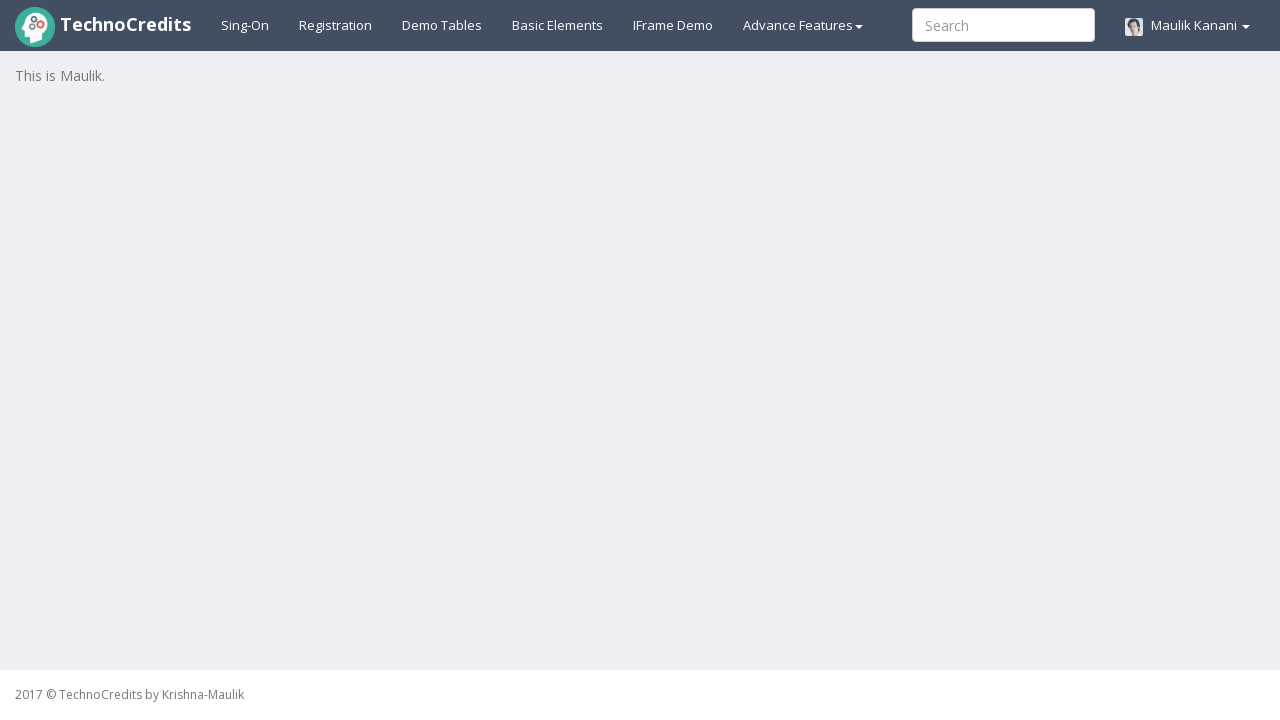

Clicked on basic elements section at (558, 25) on #basicelements
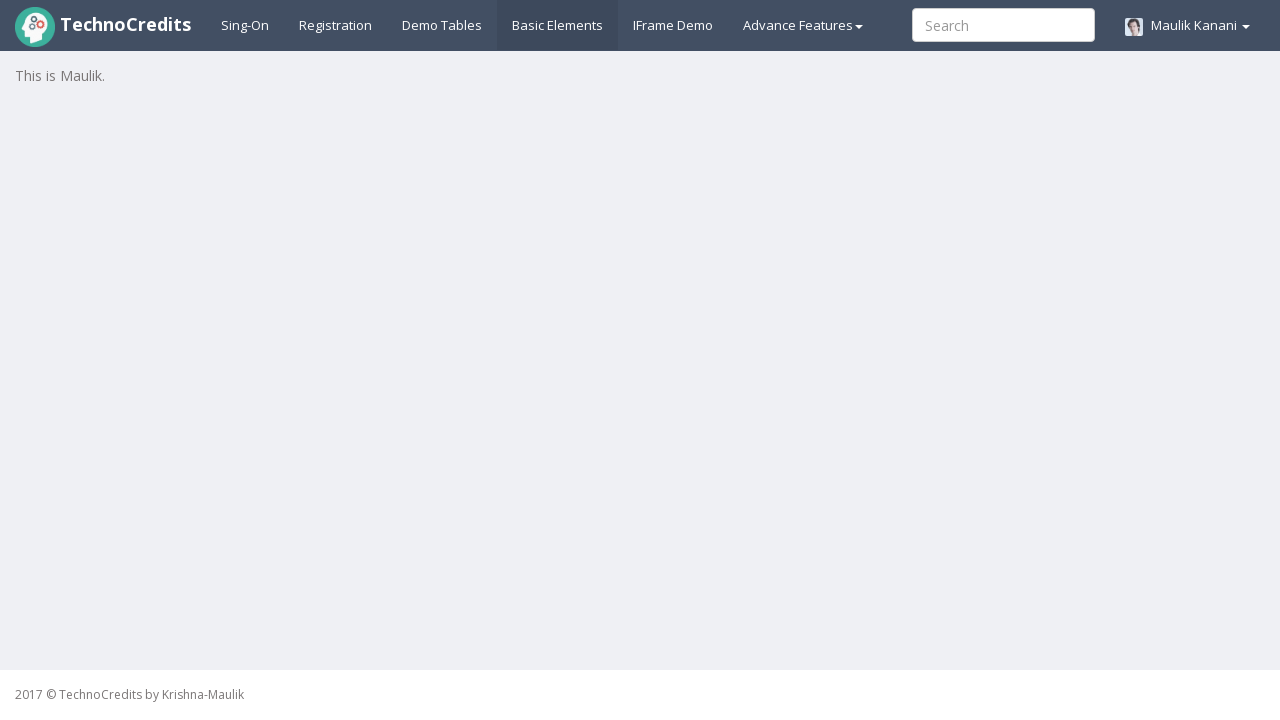

Waited 2 seconds for page to load
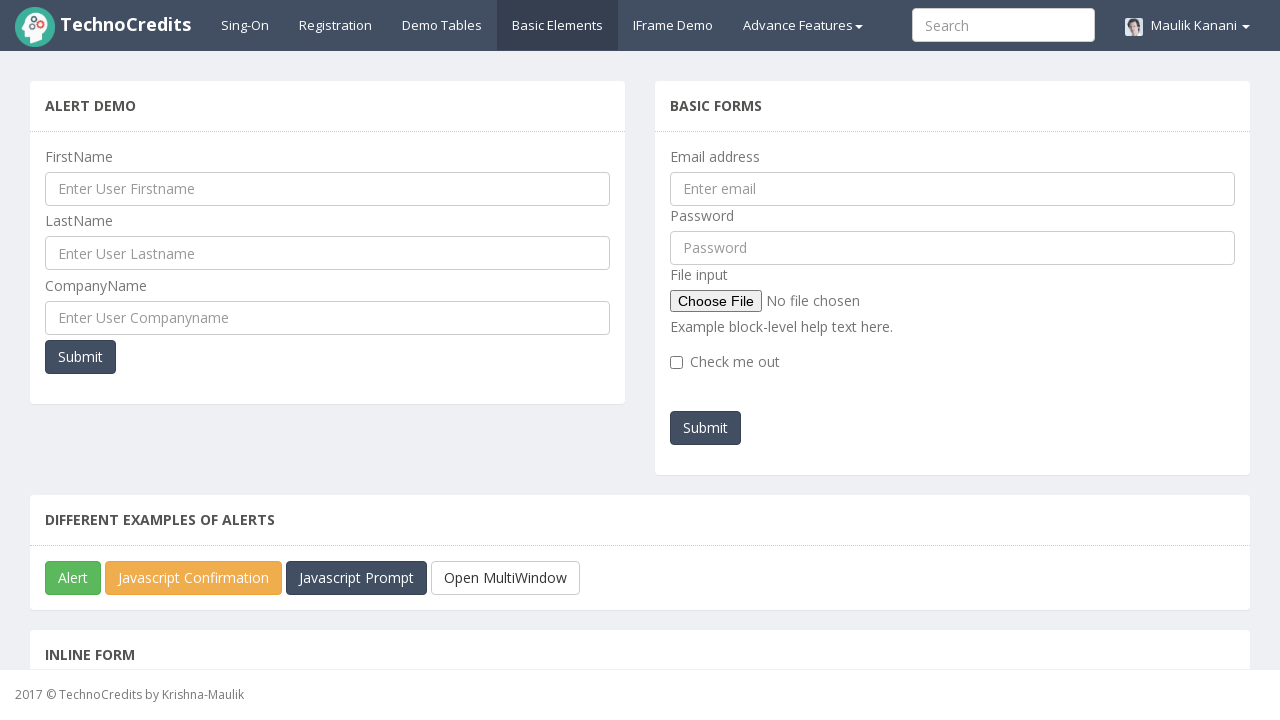

Located JavaScript alert button element
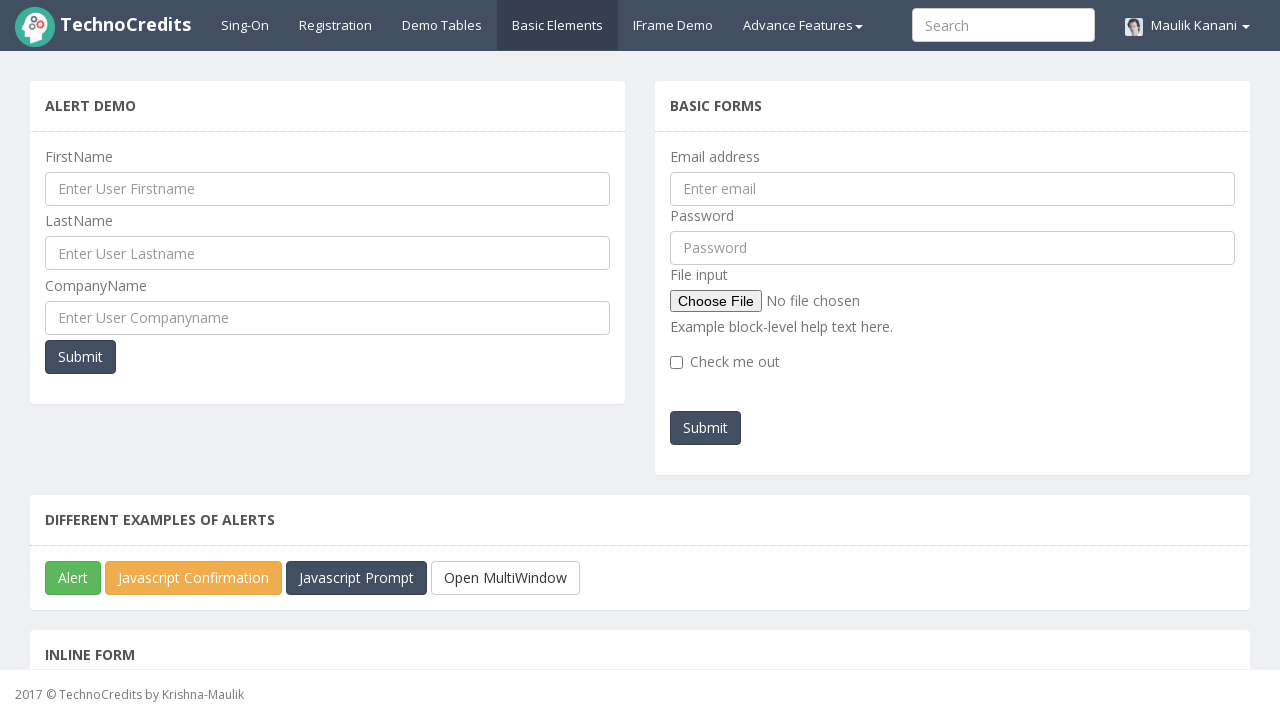

Scrolled to JavaScript alert button if needed
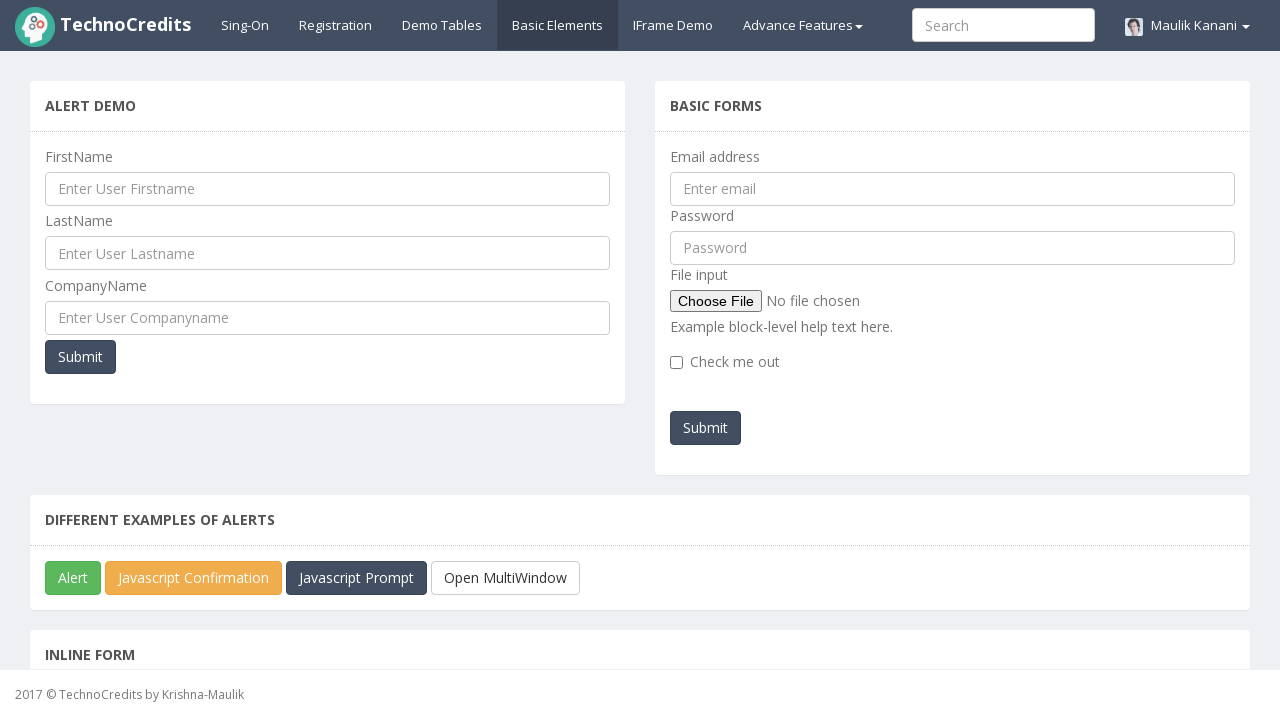

Set up dialog handler to accept alerts
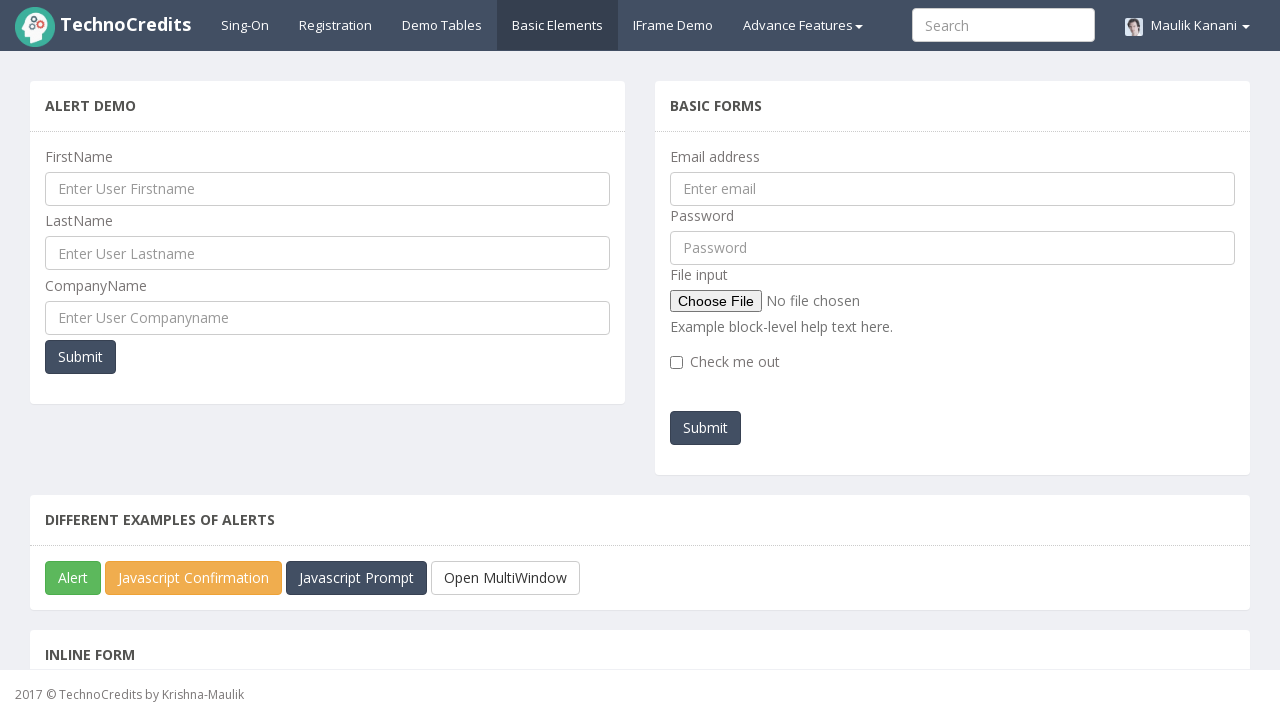

Clicked JavaScript alert button at (73, 578) on xpath=//button[@id='javascriptAlert']
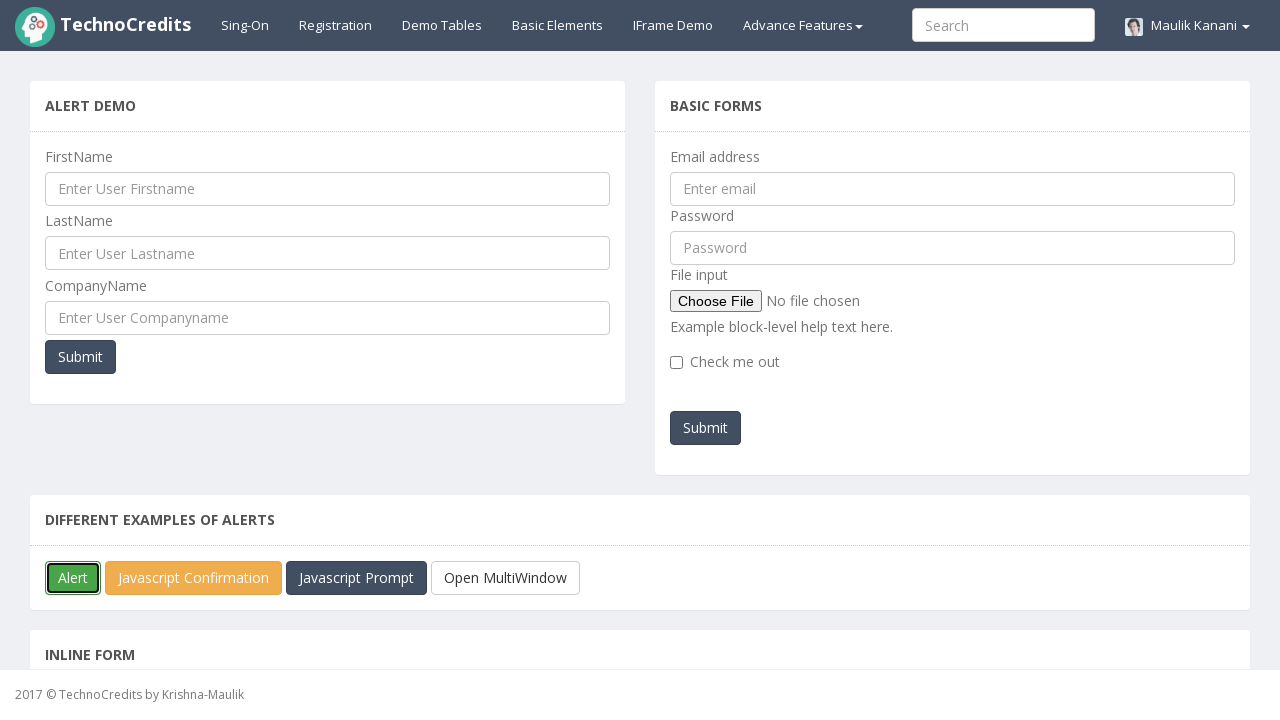

Waited 500 milliseconds for alert to be processed
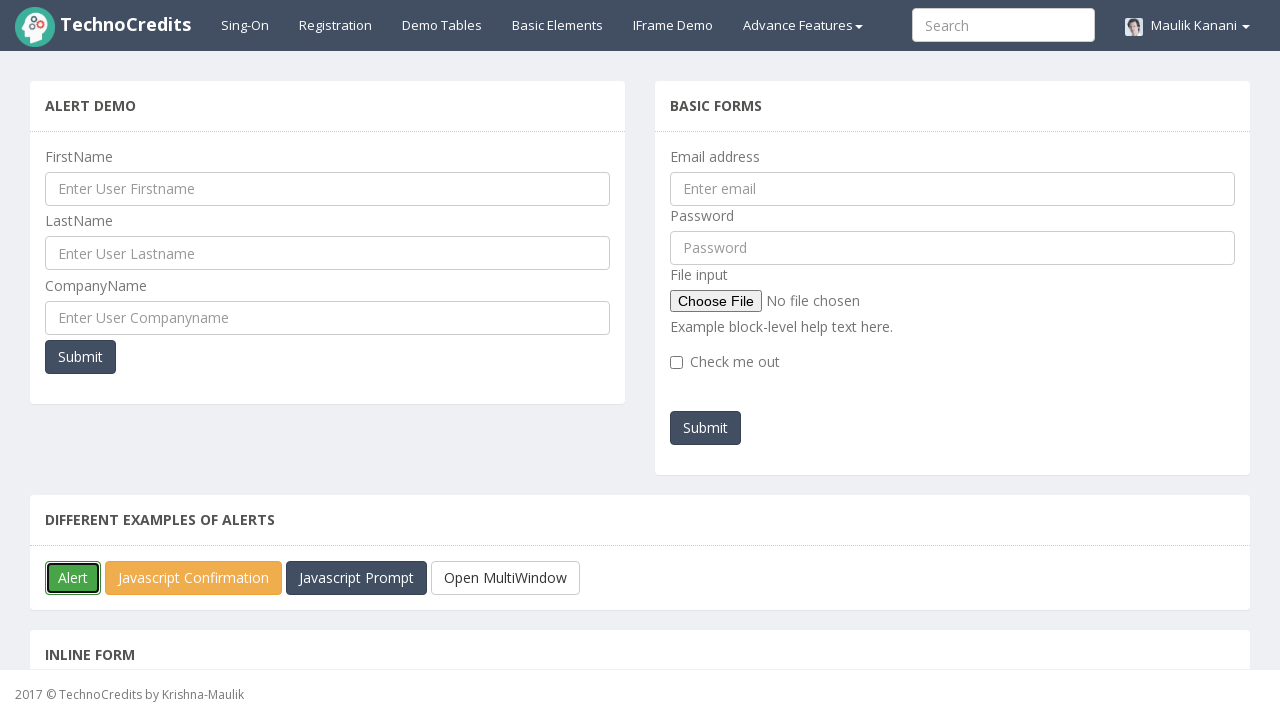

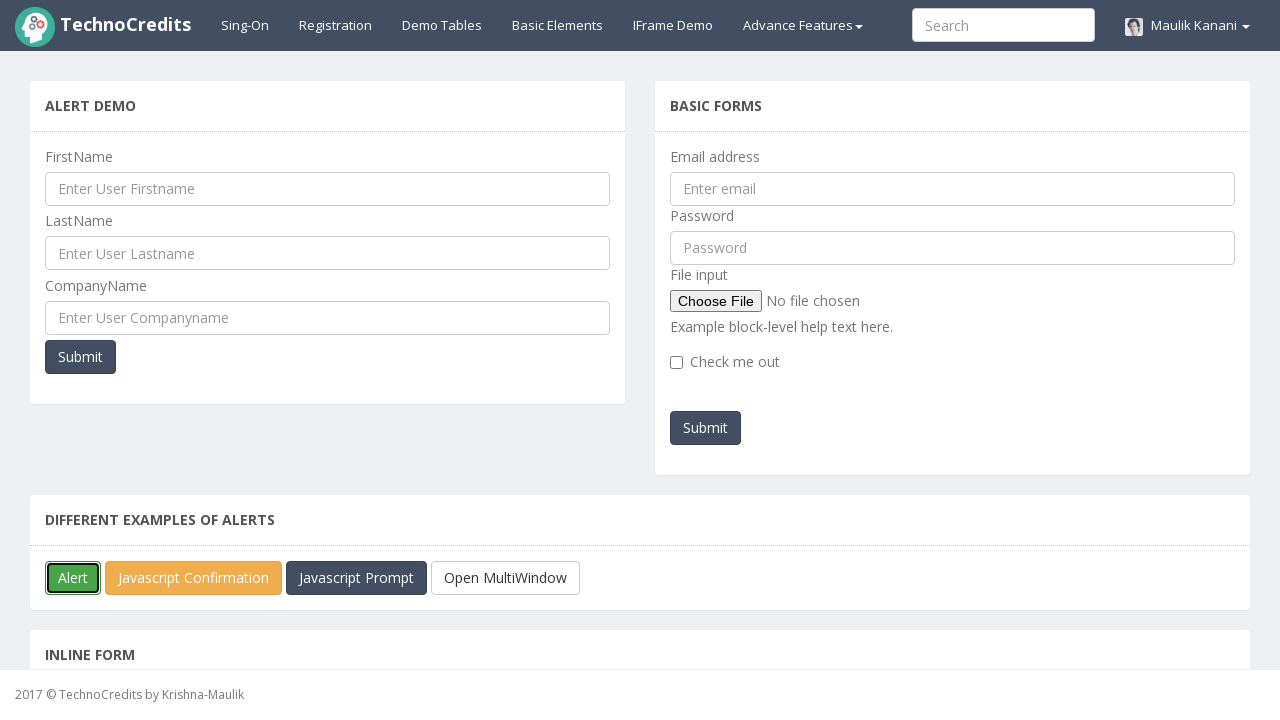